Tests checkbox selection functionality by selecting specific day checkboxes (Monday, Sunday, Tuesday) on a test automation practice page

Starting URL: https://testautomationpractice.blogspot.com/

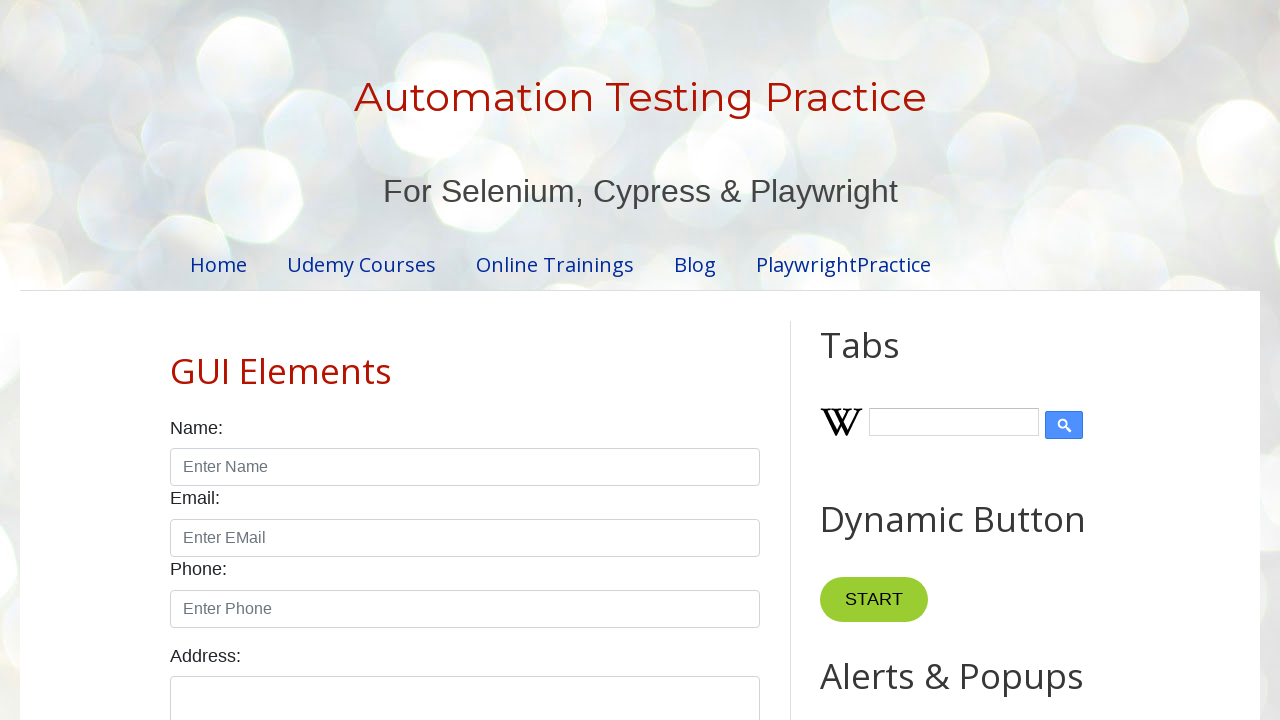

Navigated to test automation practice page
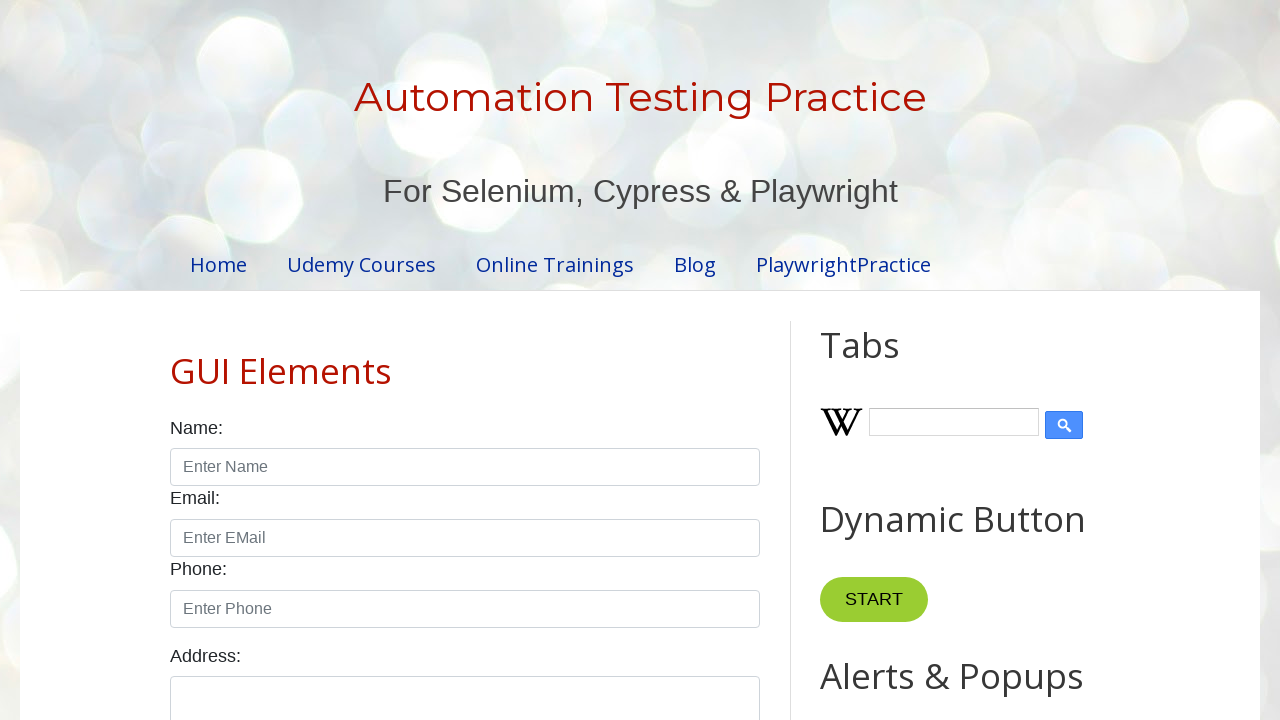

Verified page title is 'Automation Testing Practice'
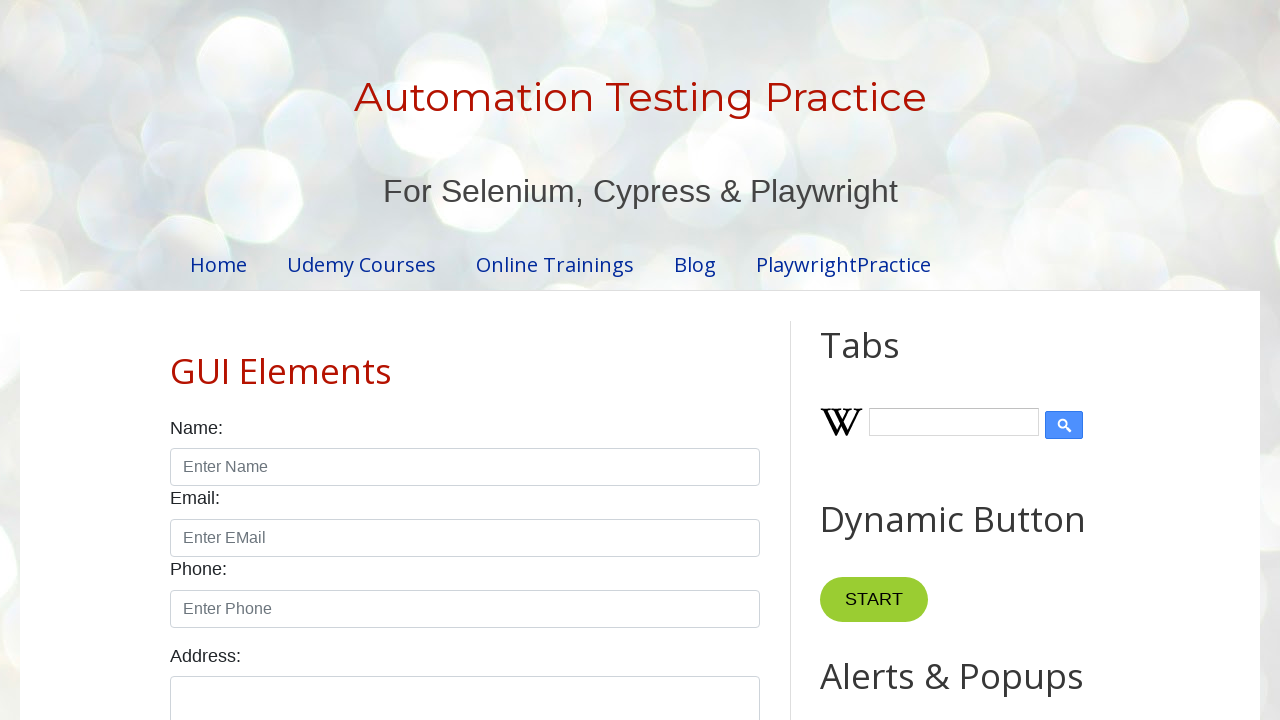

Located all day checkboxes on the page
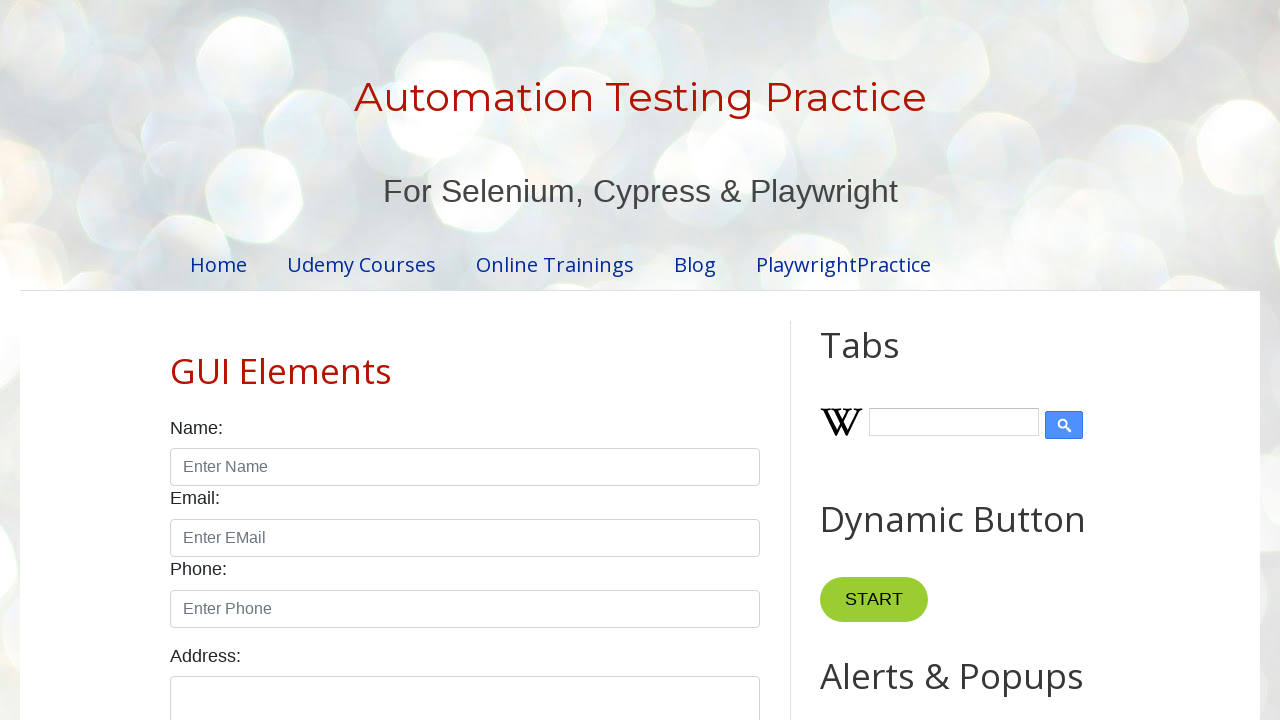

Selected checkbox for sunday at (176, 360) on xpath=//input[@type='checkbox' and contains(@id,'day')] >> nth=0
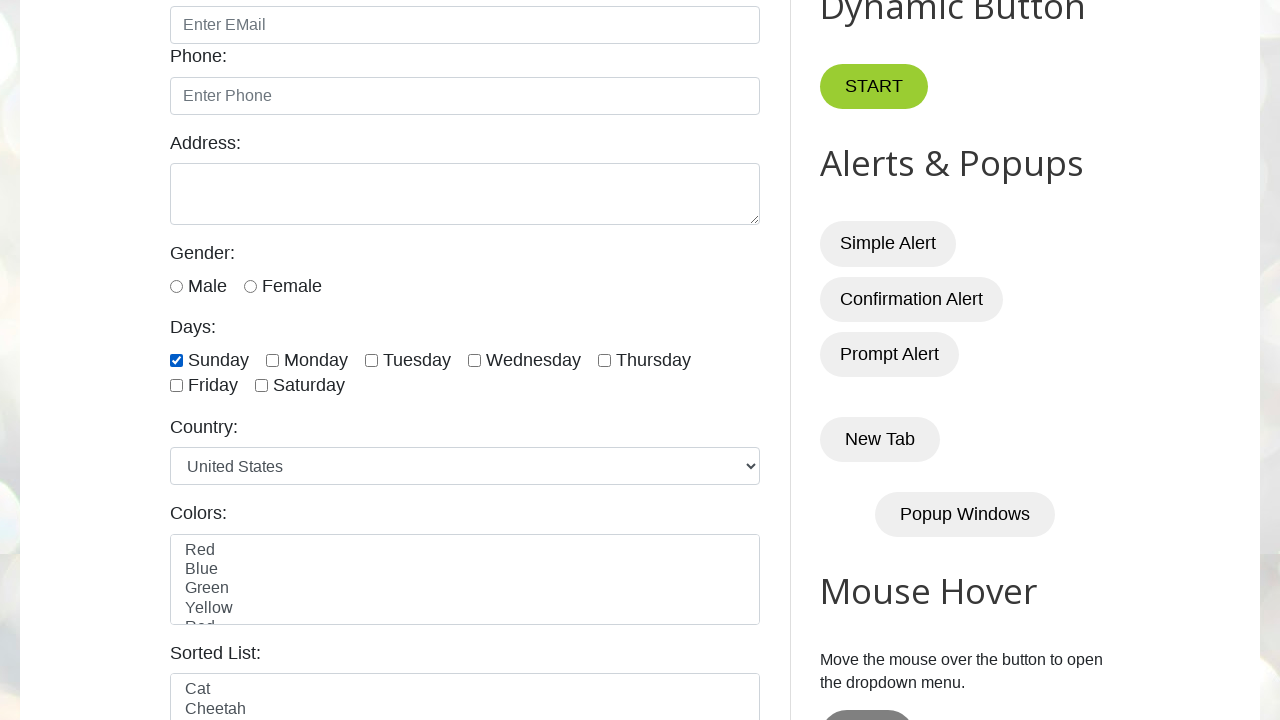

Selected checkbox for monday at (272, 360) on xpath=//input[@type='checkbox' and contains(@id,'day')] >> nth=1
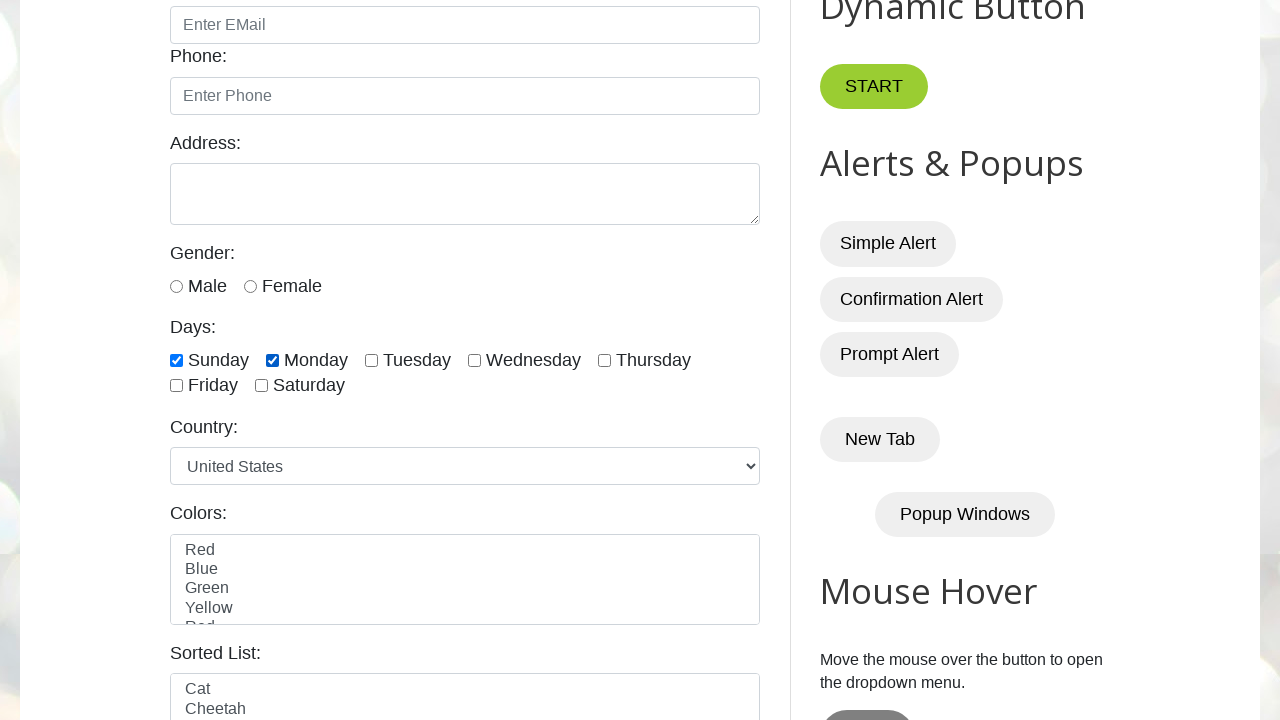

Selected checkbox for tuesday at (372, 360) on xpath=//input[@type='checkbox' and contains(@id,'day')] >> nth=2
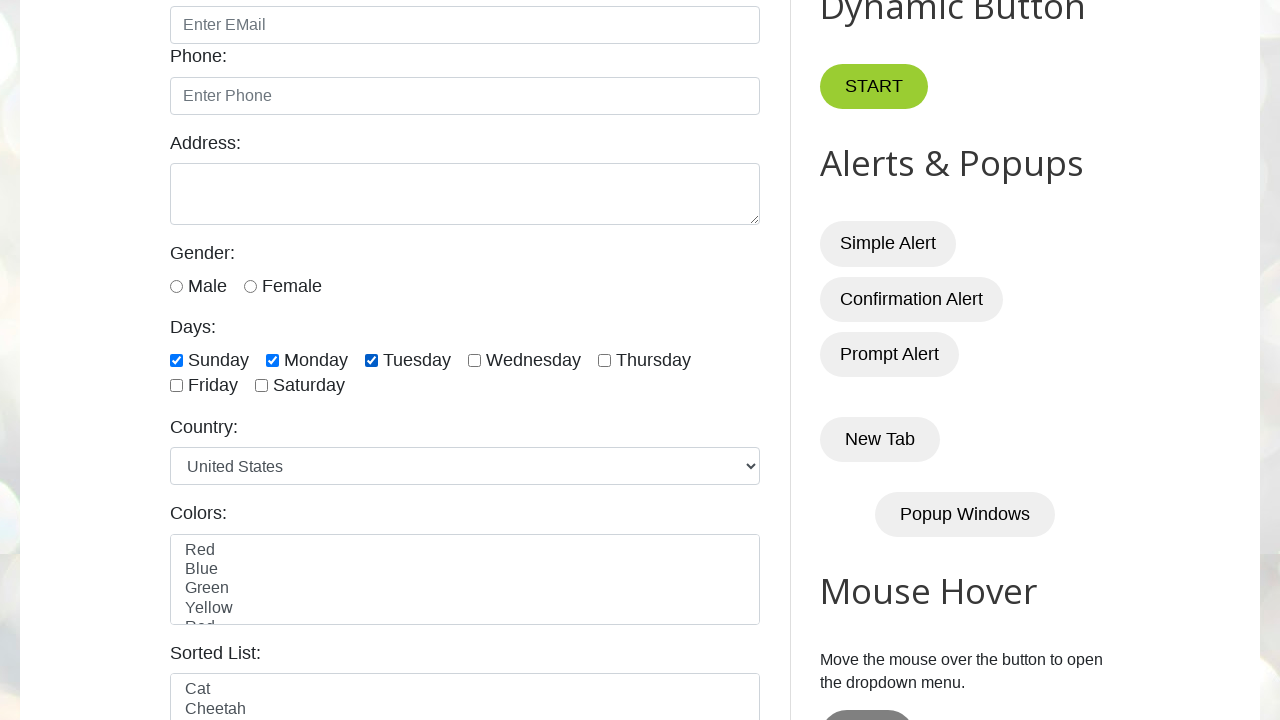

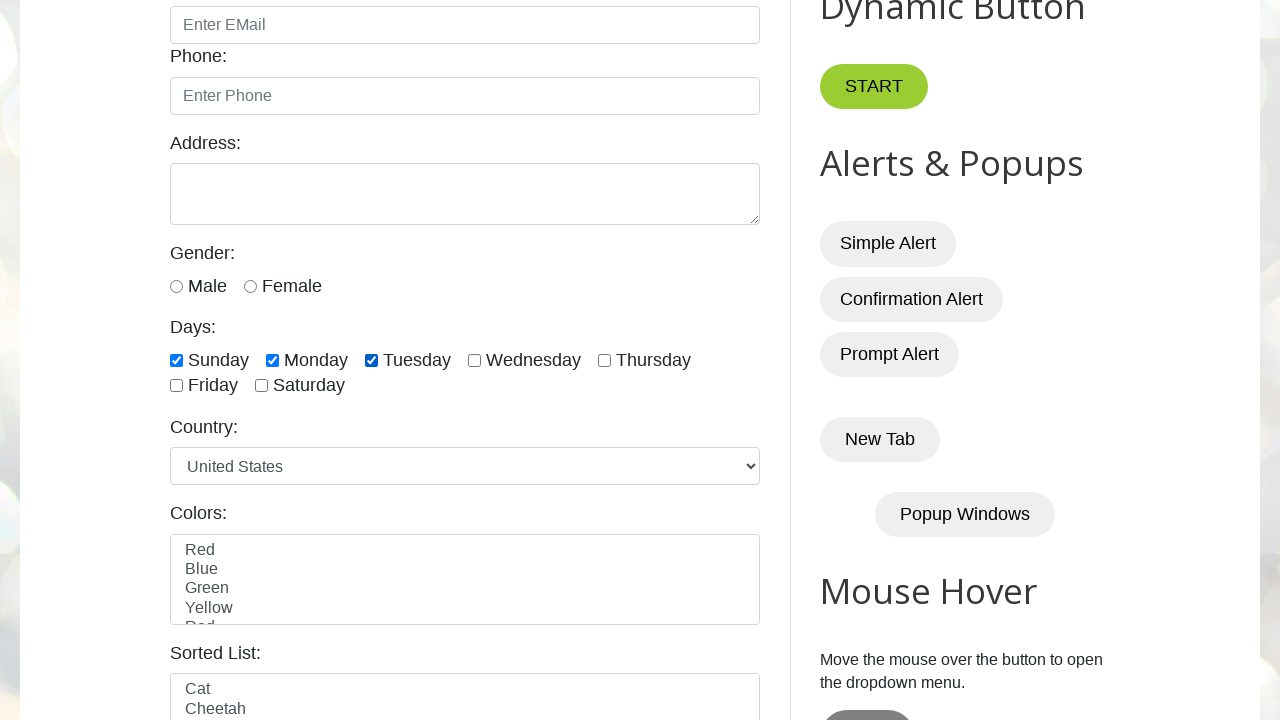